Tests checkbox selection, dropdown selection based on checkbox value, and alert handling with dynamic text verification

Starting URL: https://www.rahulshettyacademy.com/AutomationPractice/

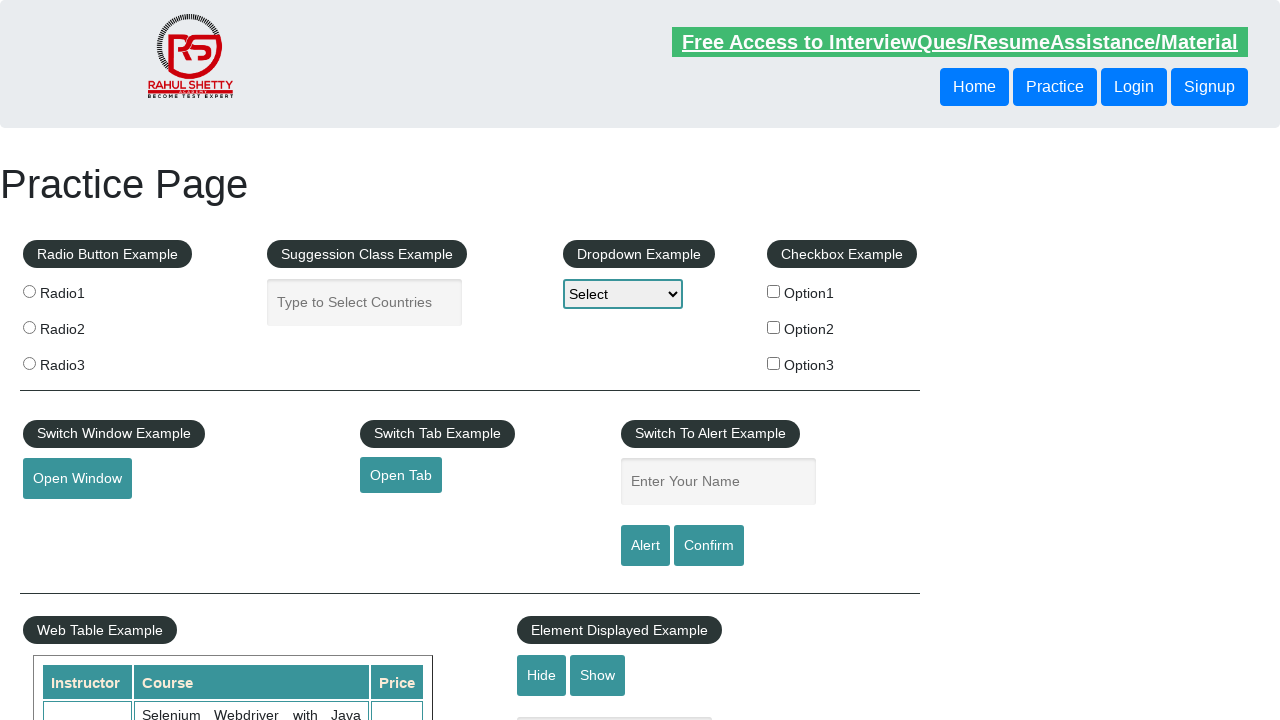

Clicked the second checkbox at (774, 327) on xpath=//div[@id='checkbox-example']/fieldset/label[2]/input
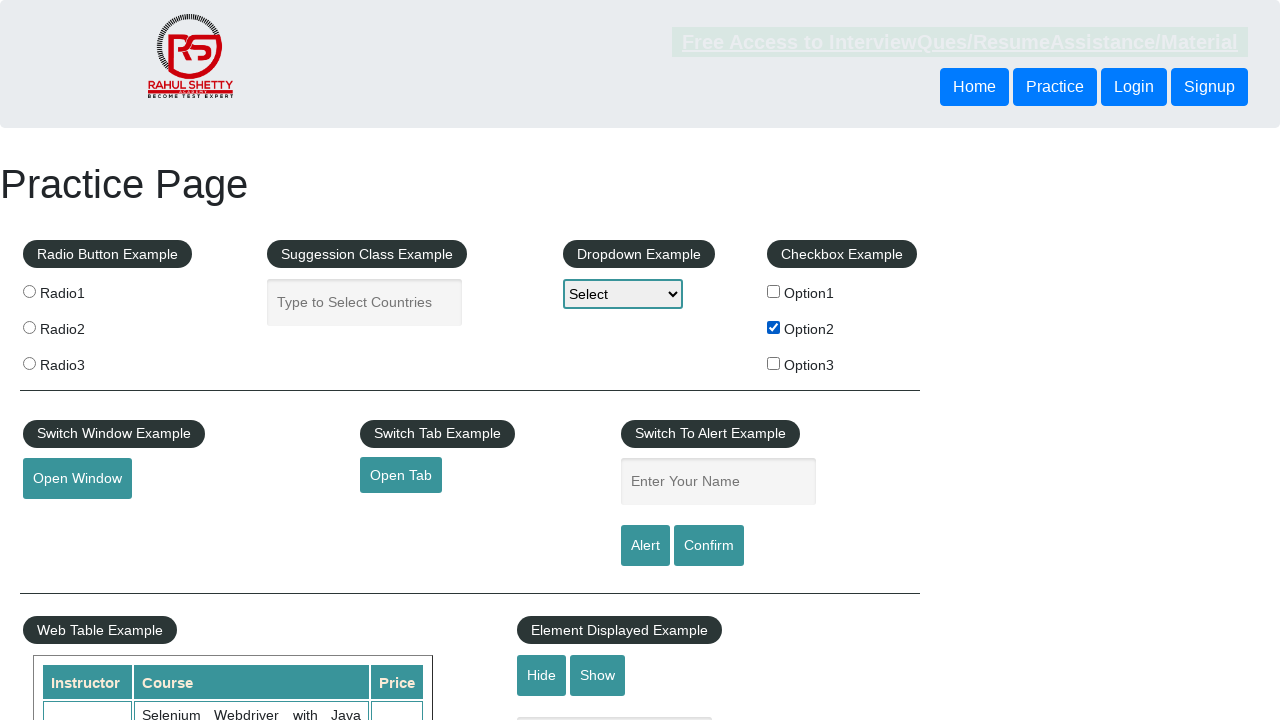

Retrieved checkbox value: option2
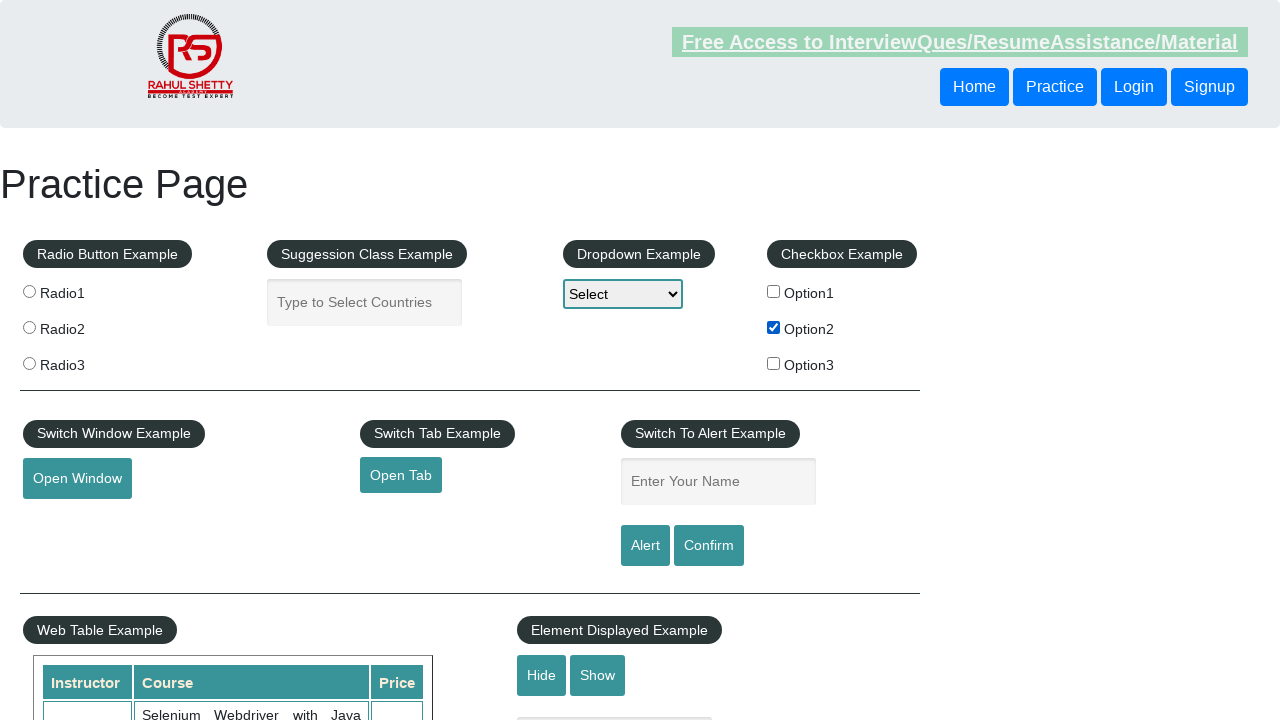

Selected dropdown option 'option2' matching checkbox value on #dropdown-class-example
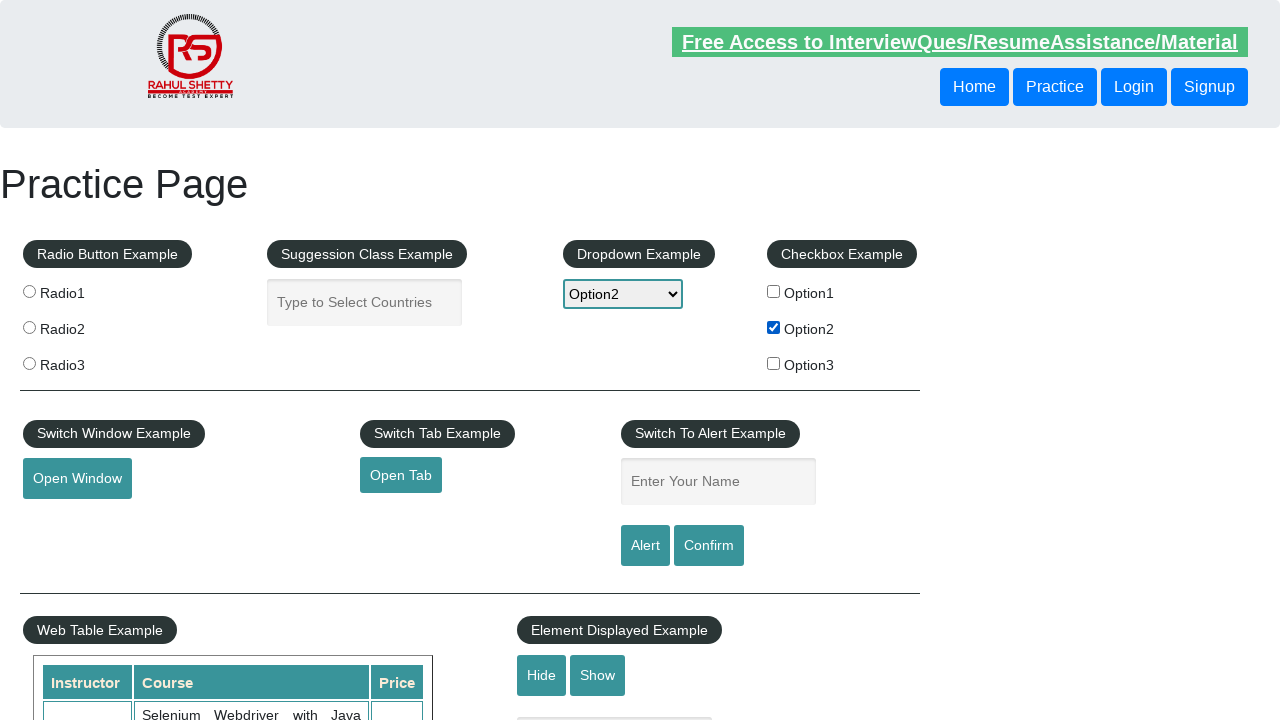

Filled name field with checkbox value 'option2' on #name
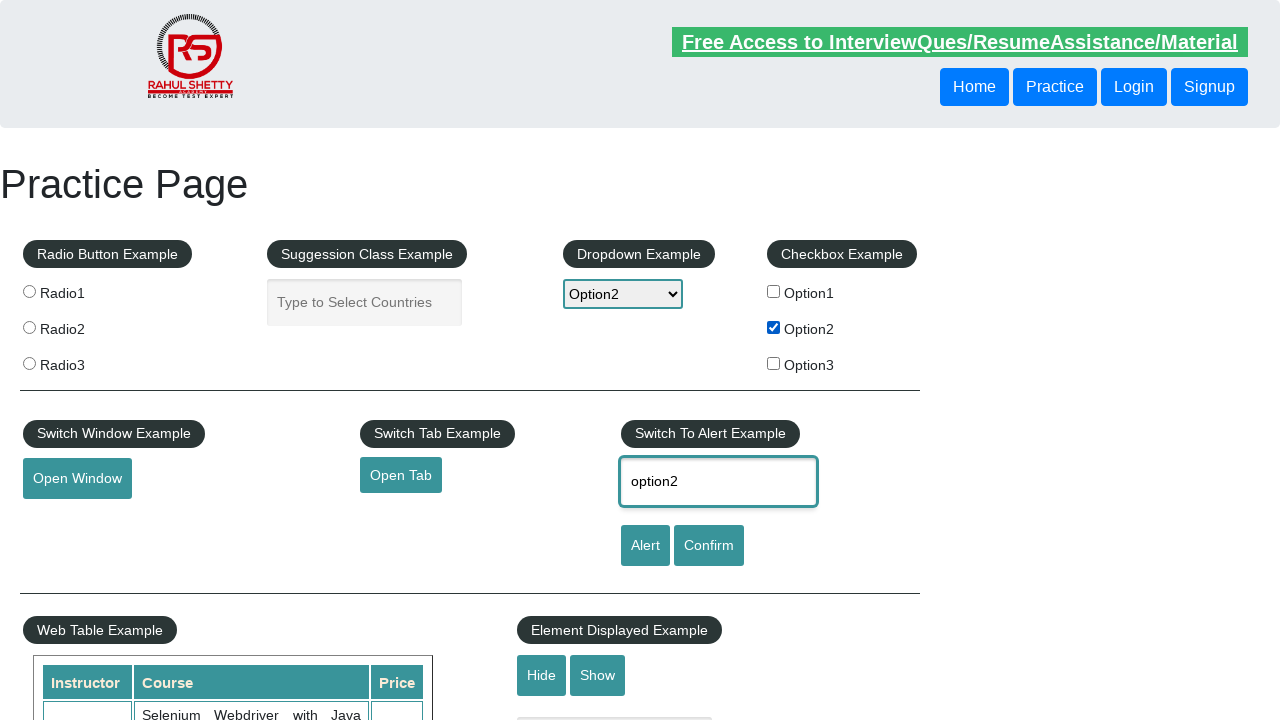

Clicked alert button to trigger alert dialog at (645, 546) on #alertbtn
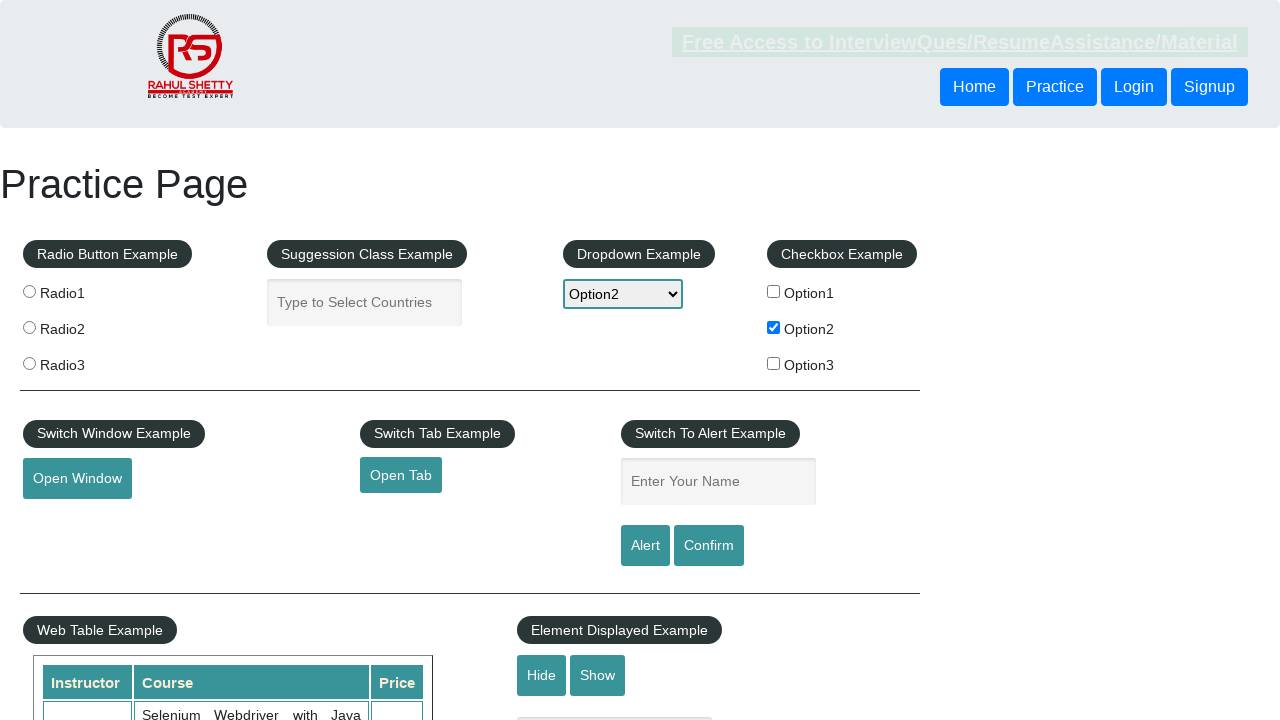

Set up alert handler to accept dialog
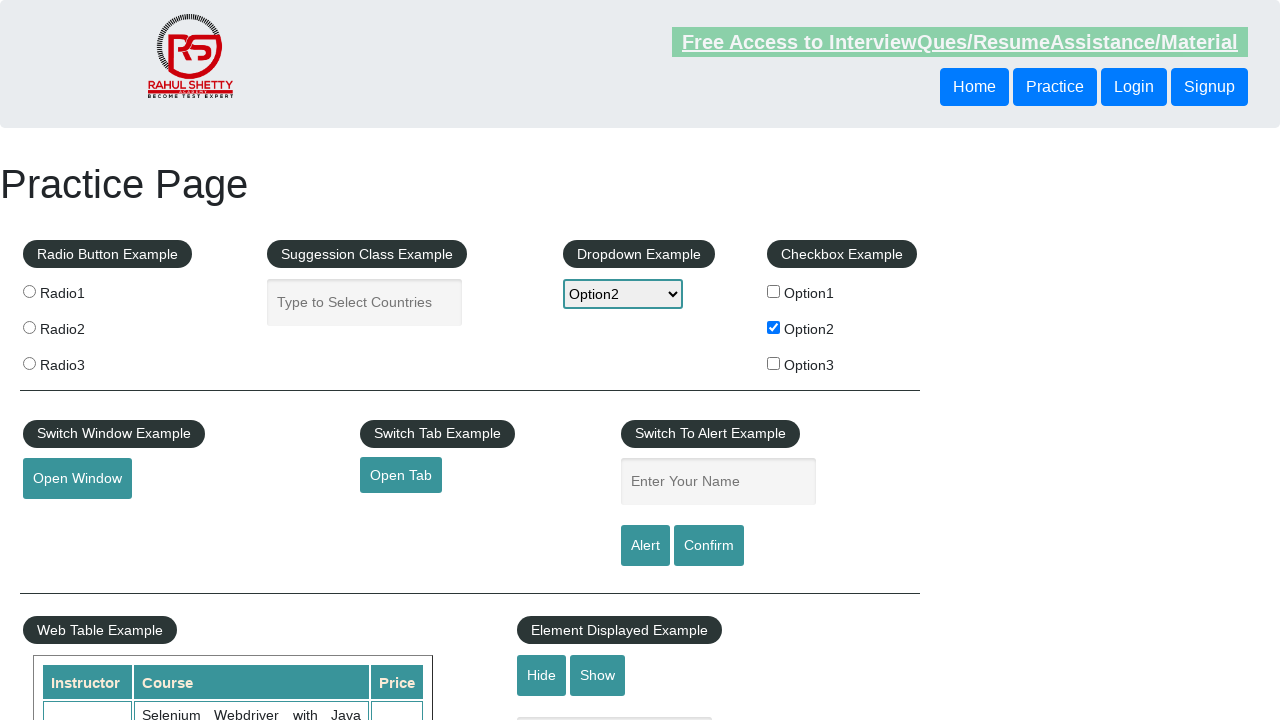

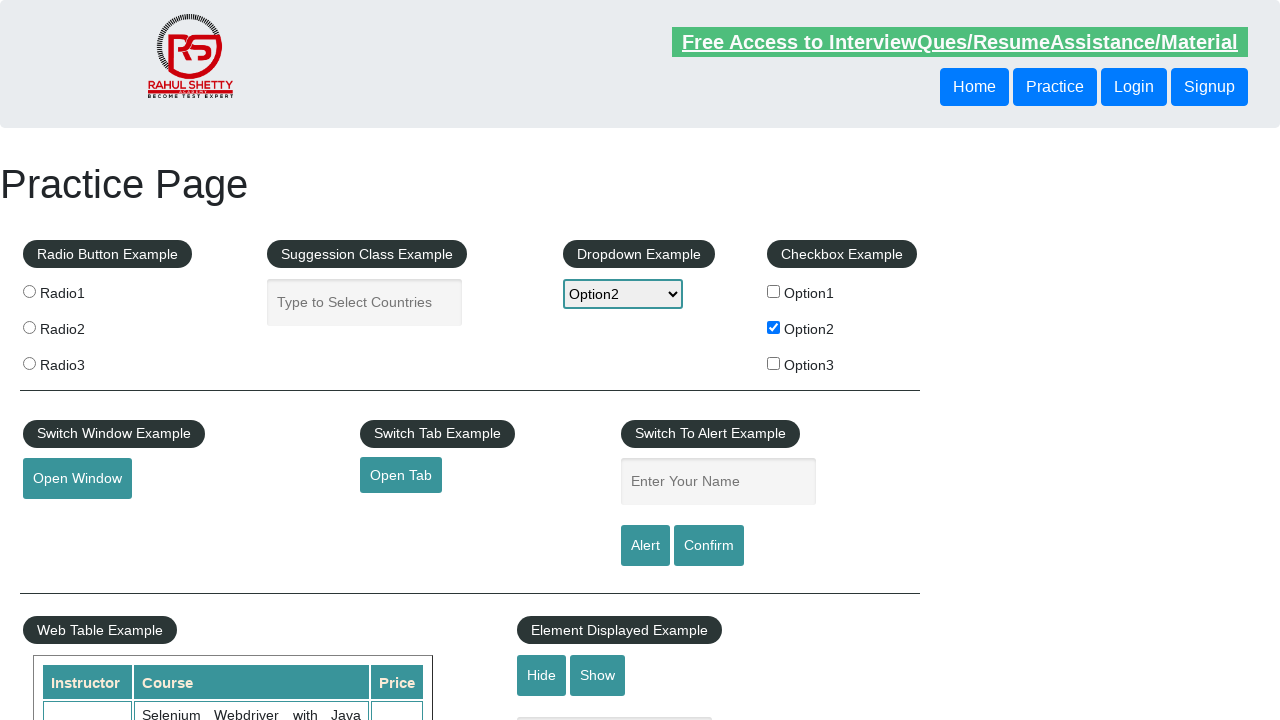